Tests infinite scroll functionality by repeatedly scrolling to the bottom of the page until no new content loads

Starting URL: https://the-internet.herokuapp.com/infinite_scroll

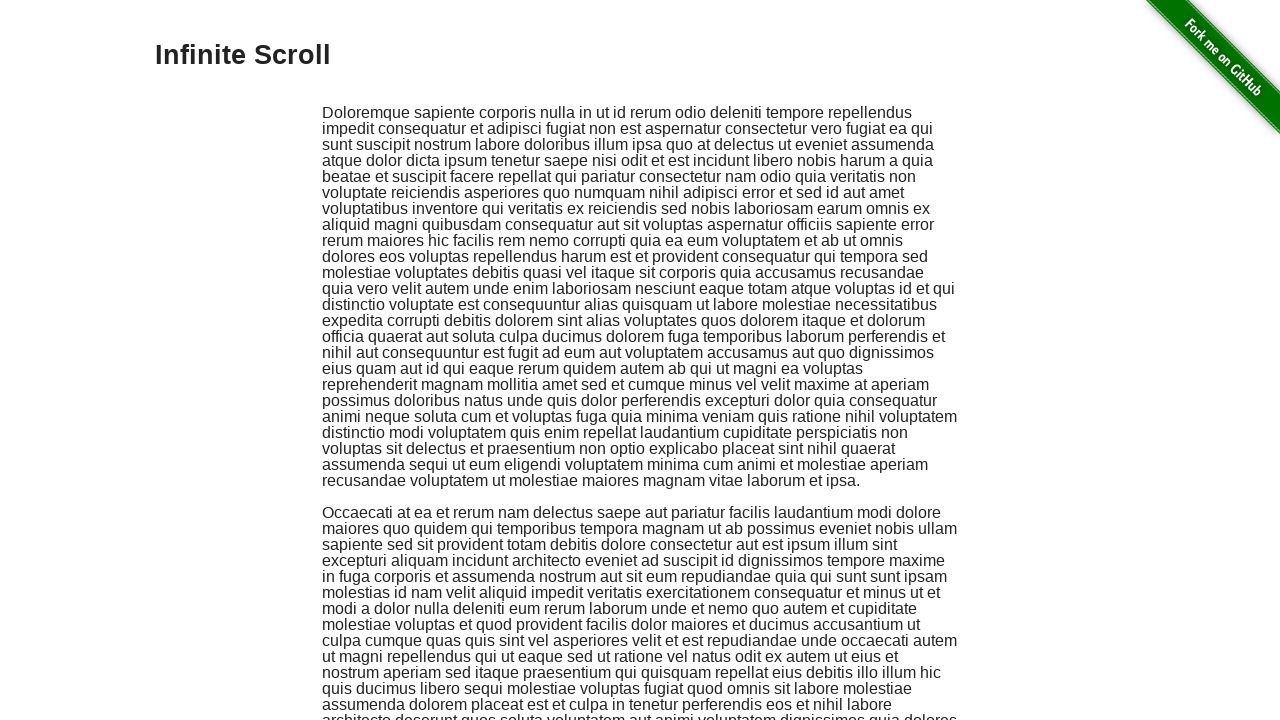

Retrieved initial page scroll height
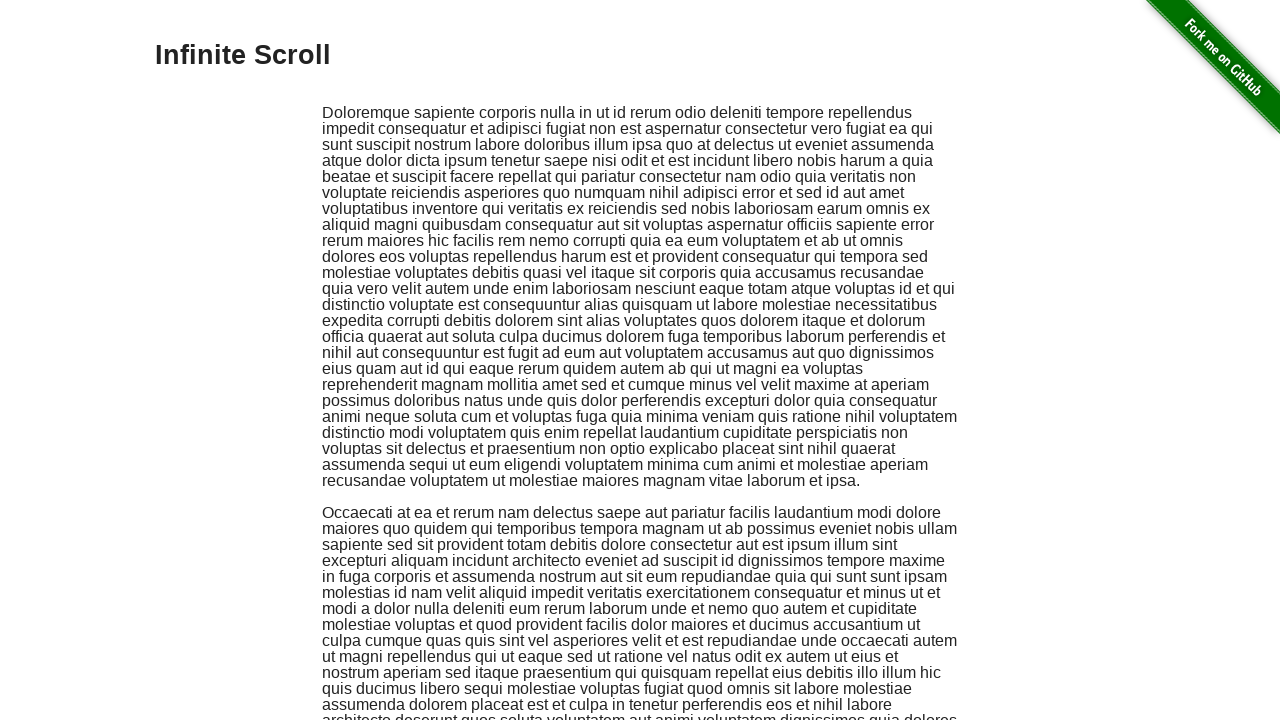

Scrolled to bottom of page (attempt 1)
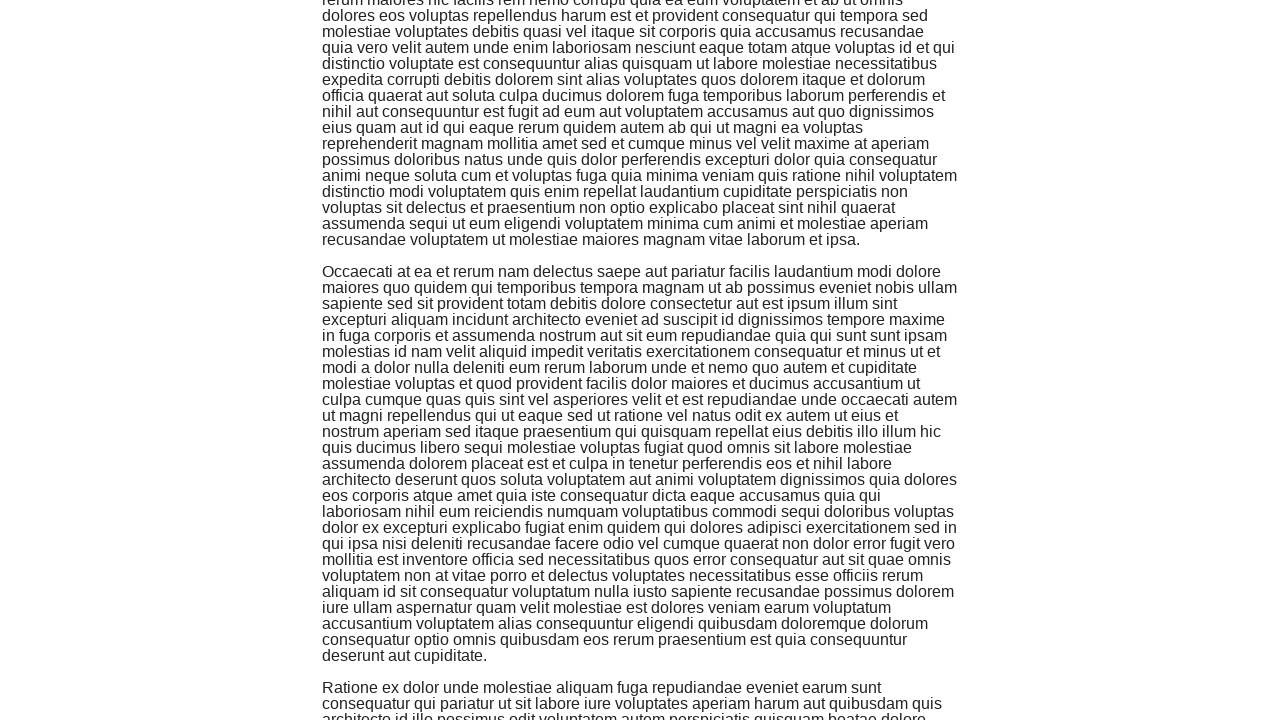

Waited 2 seconds for new content to load
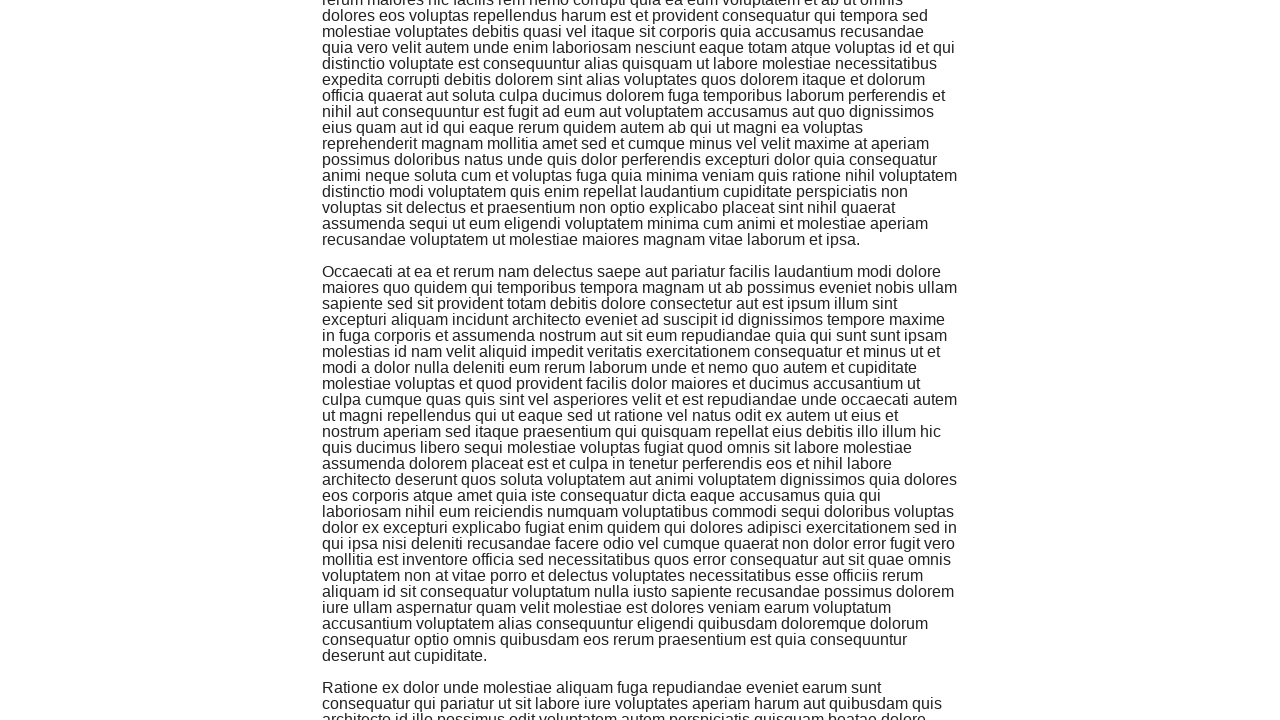

Retrieved new page scroll height after waiting
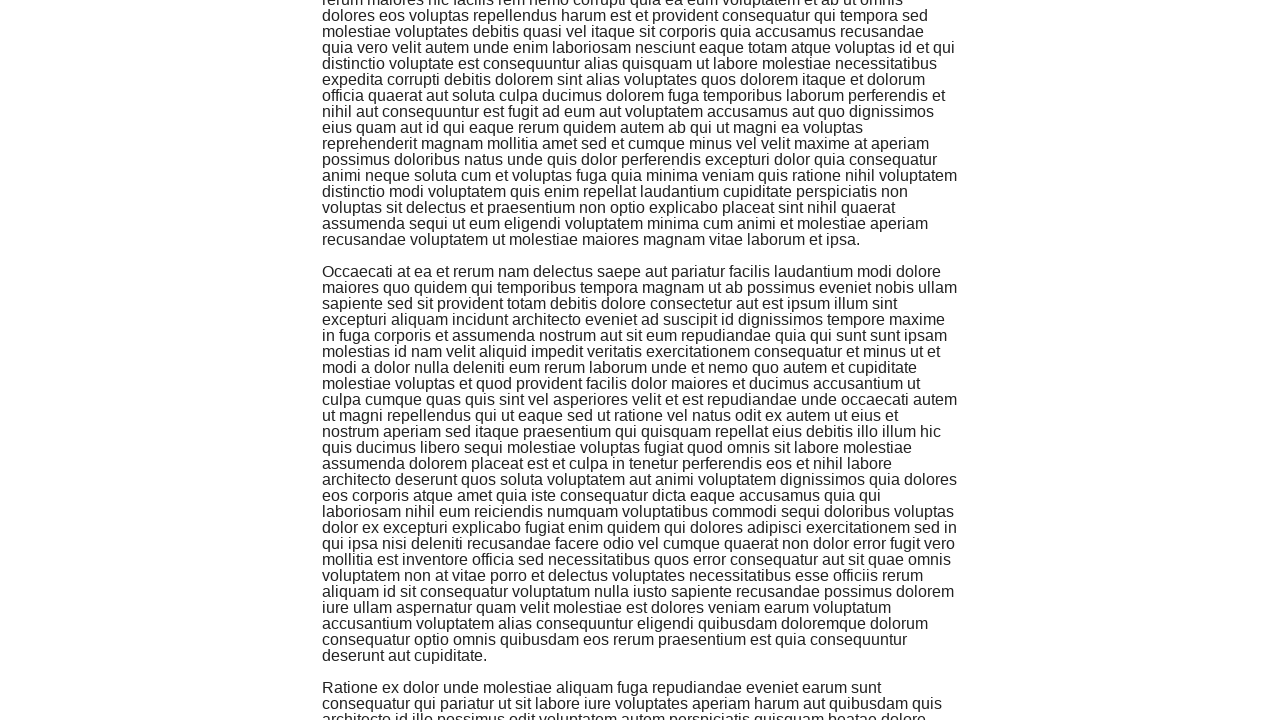

Scrolled to bottom of page (attempt 2)
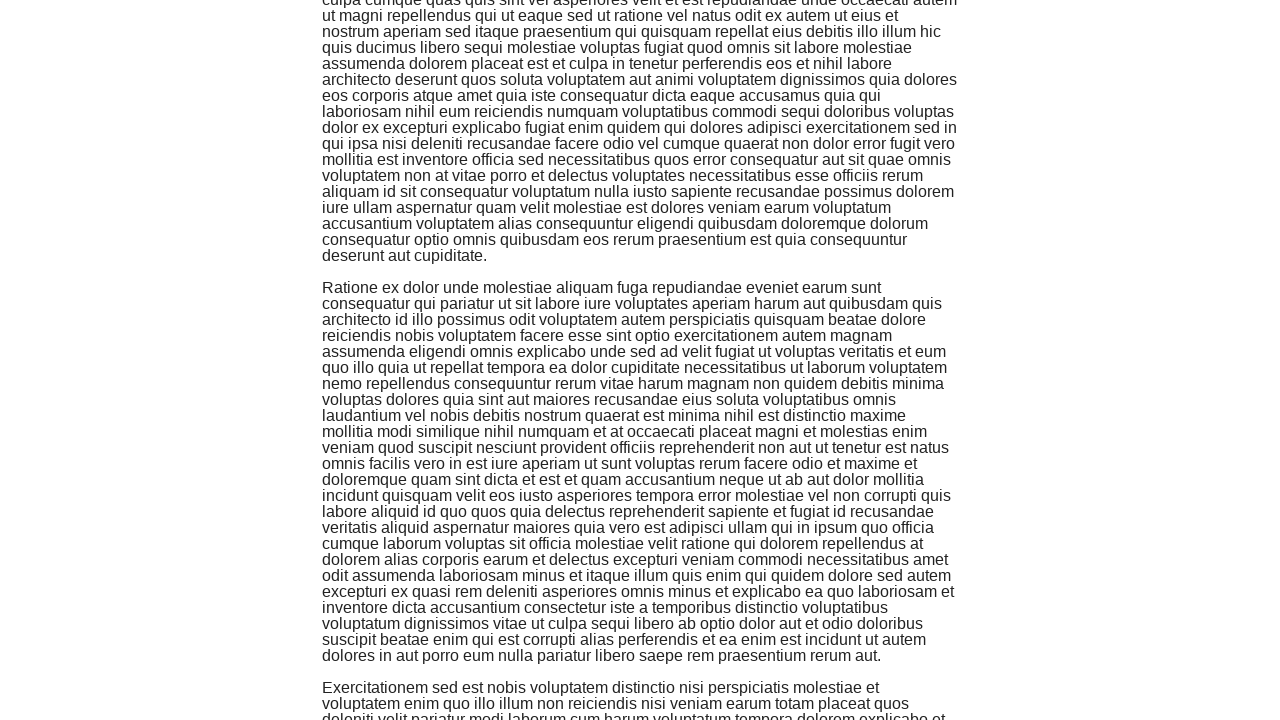

Waited 2 seconds for new content to load
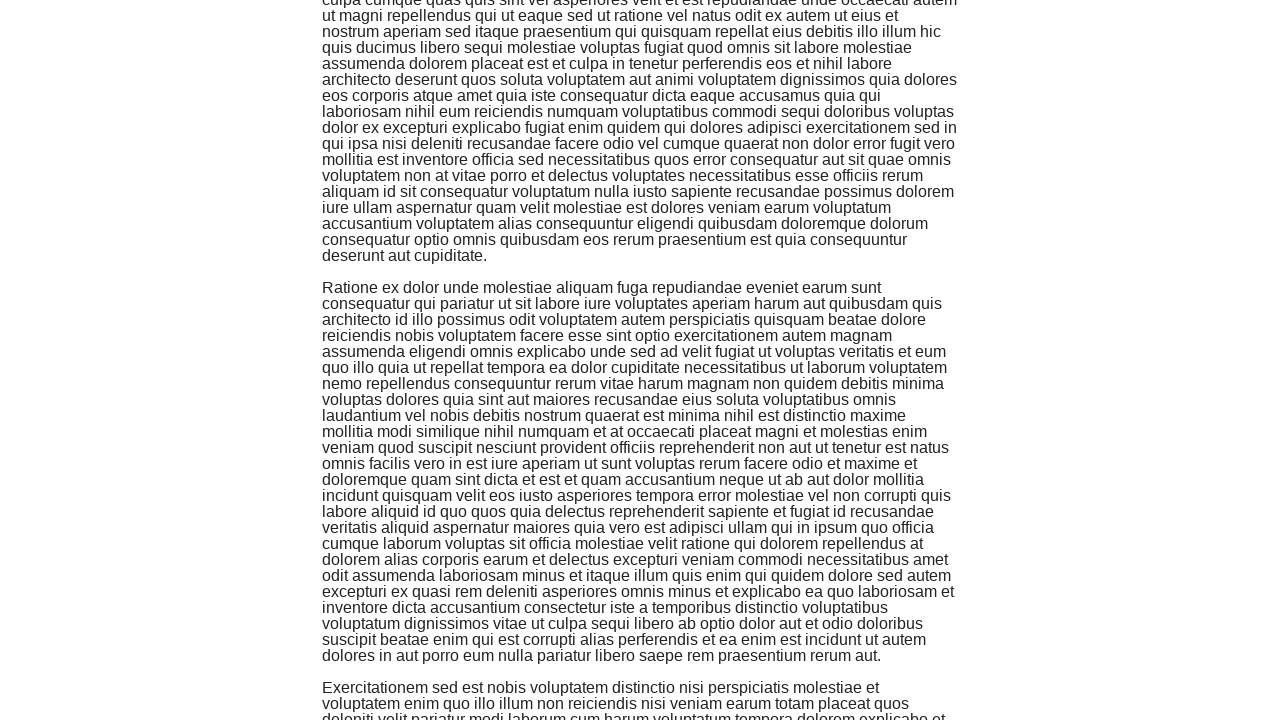

Retrieved new page scroll height after waiting
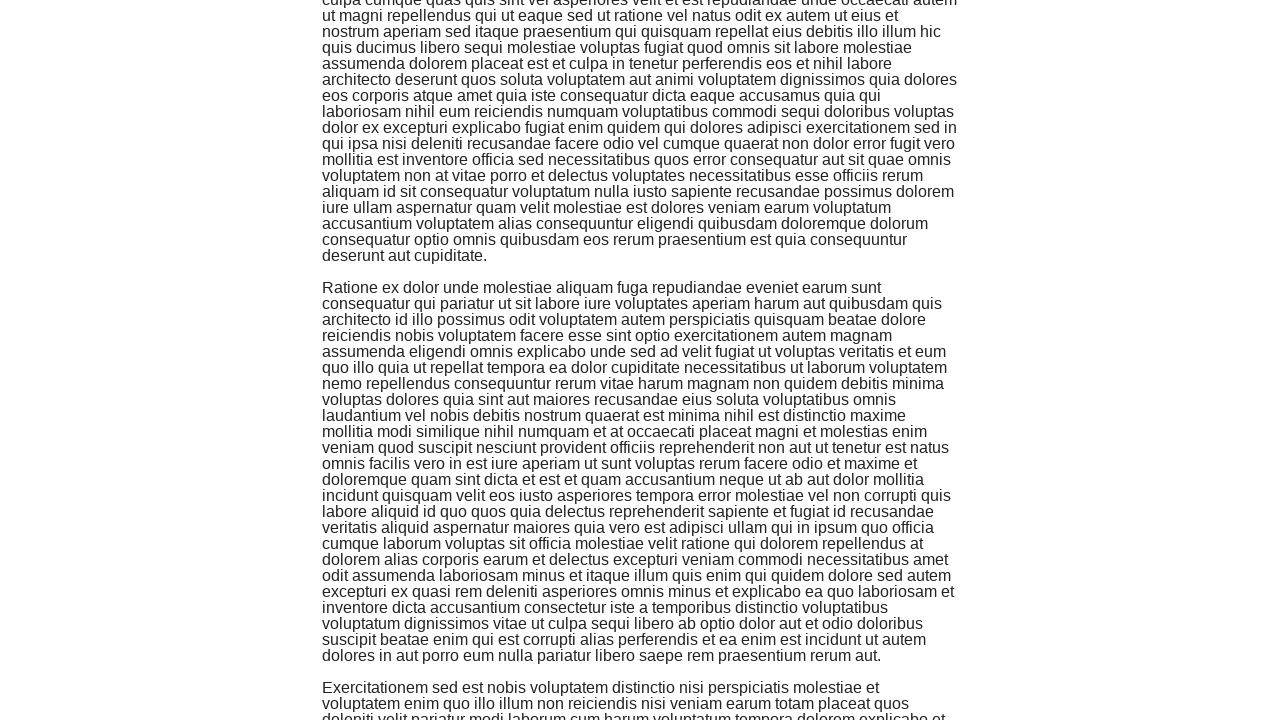

Scrolled to bottom of page (attempt 3)
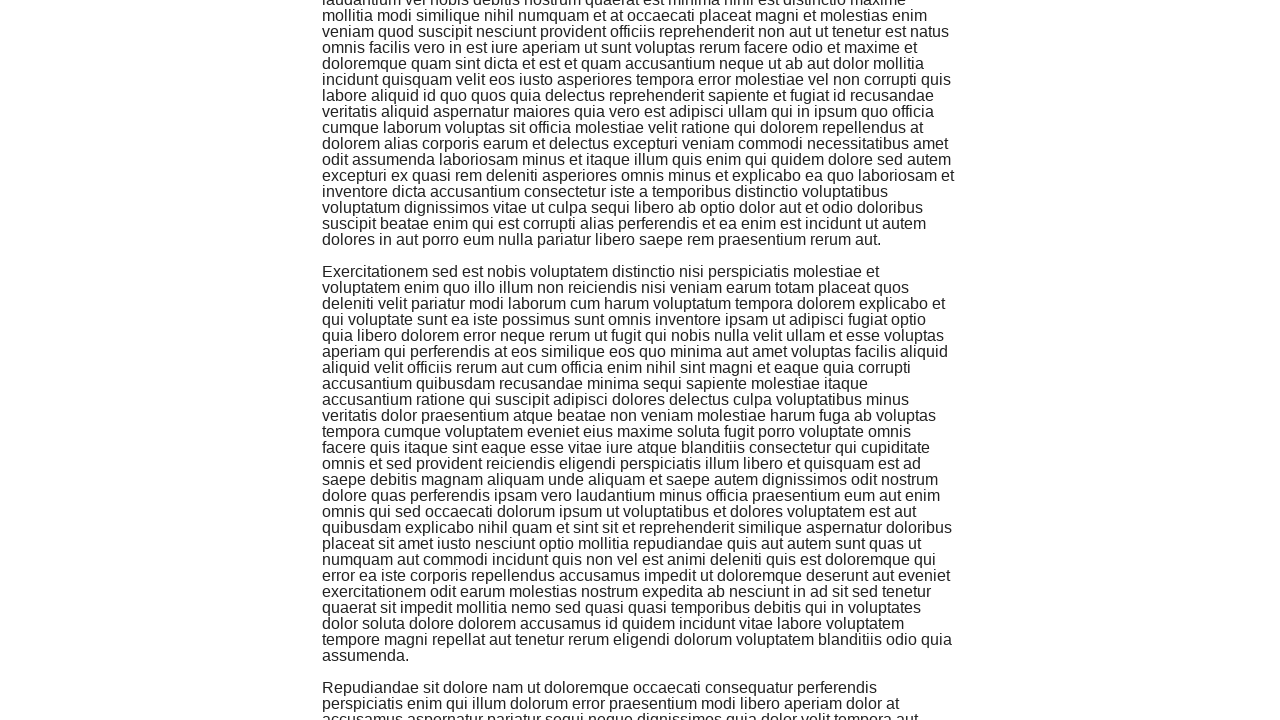

Waited 2 seconds for new content to load
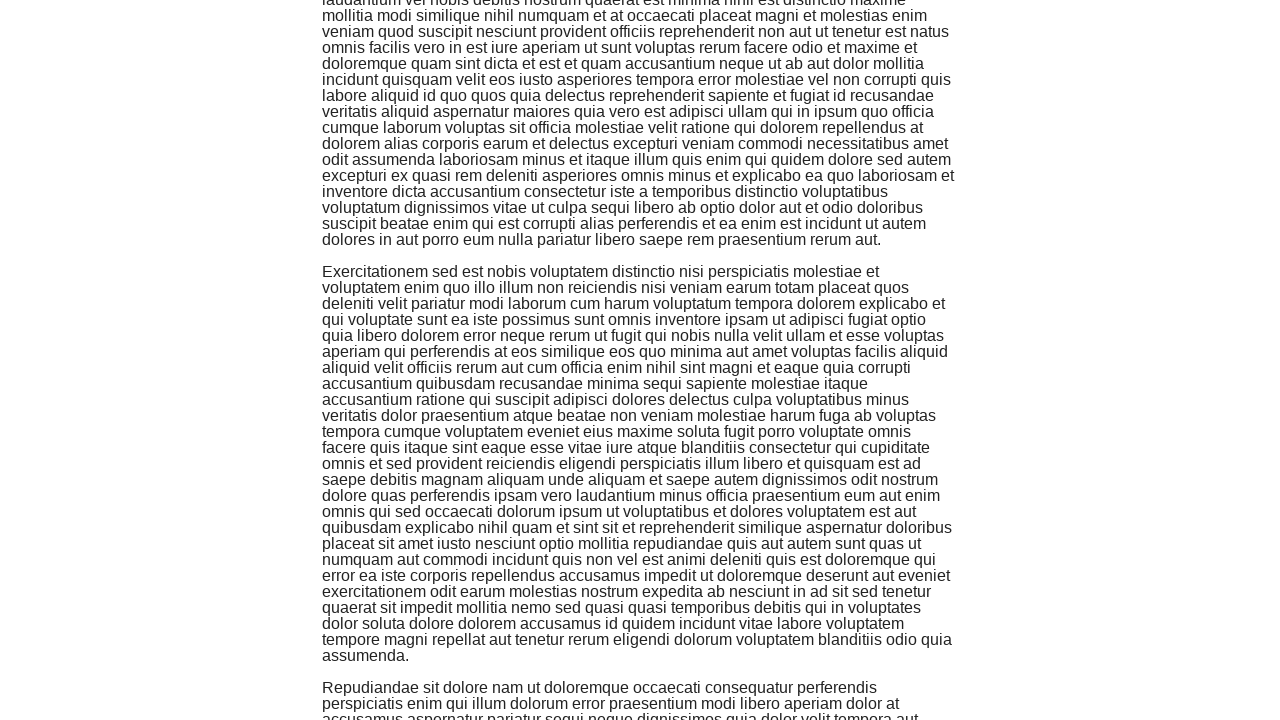

Retrieved new page scroll height after waiting
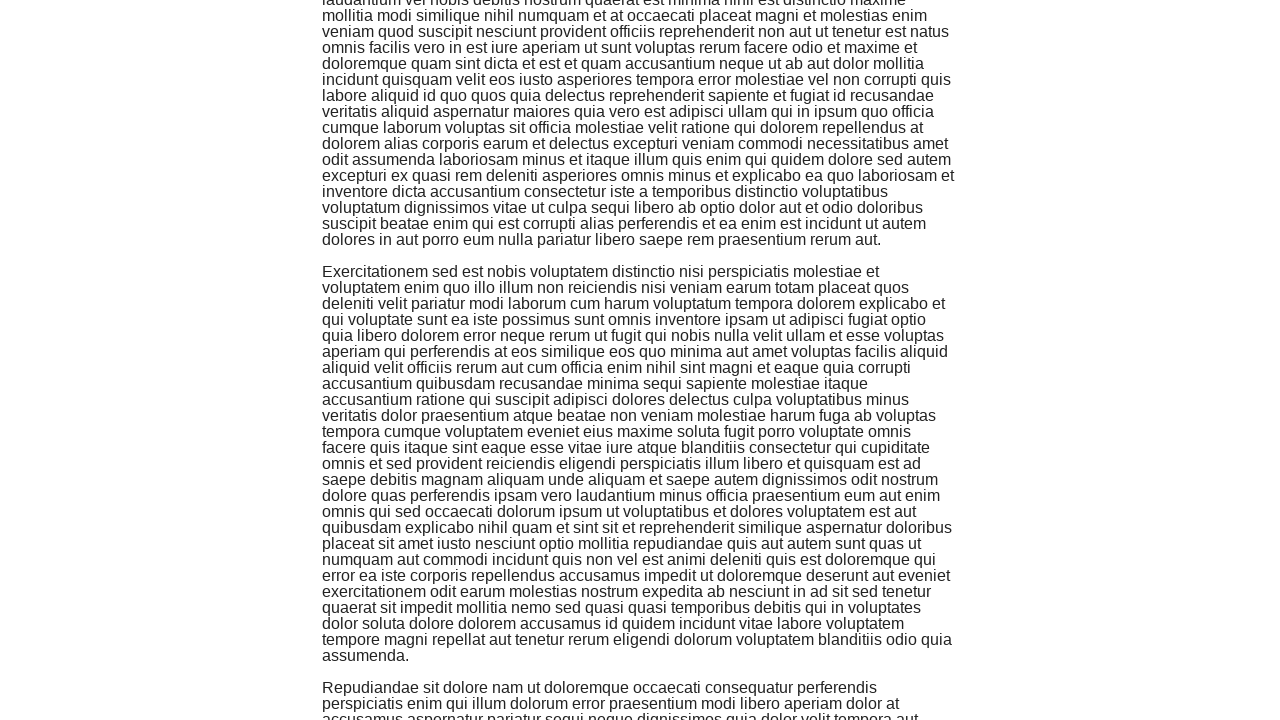

Scrolled to bottom of page (attempt 4)
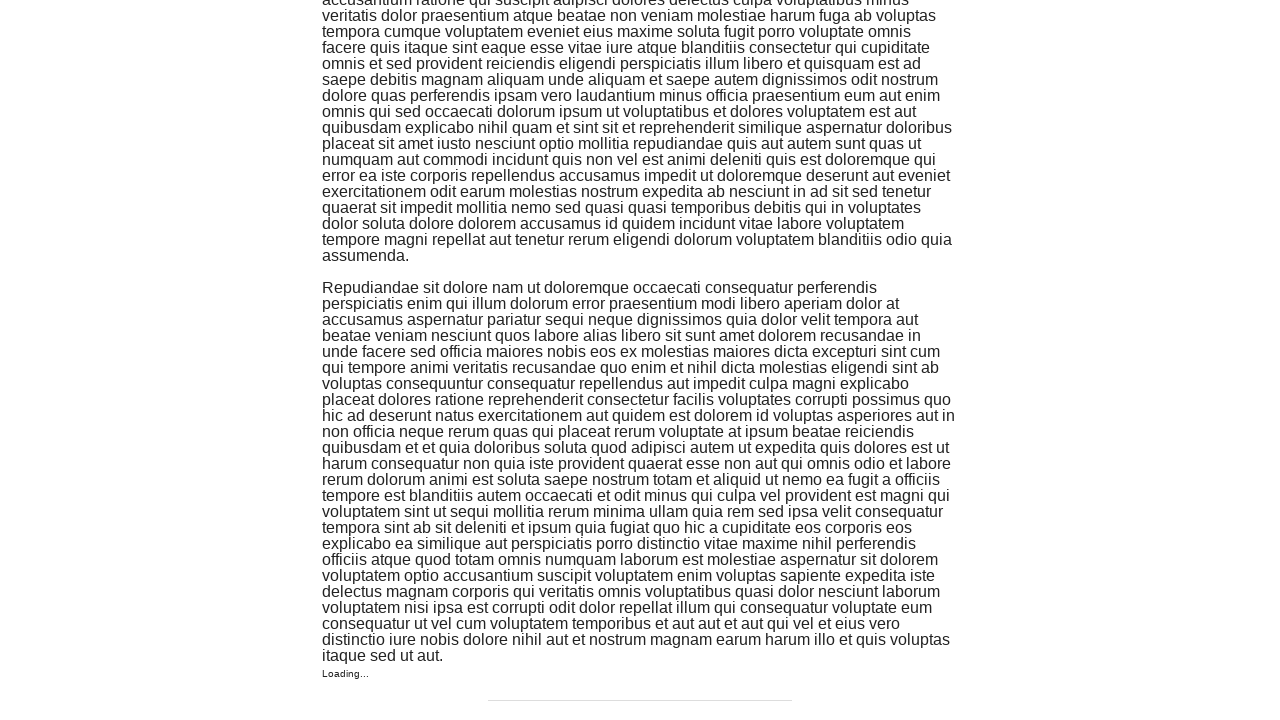

Waited 2 seconds for new content to load
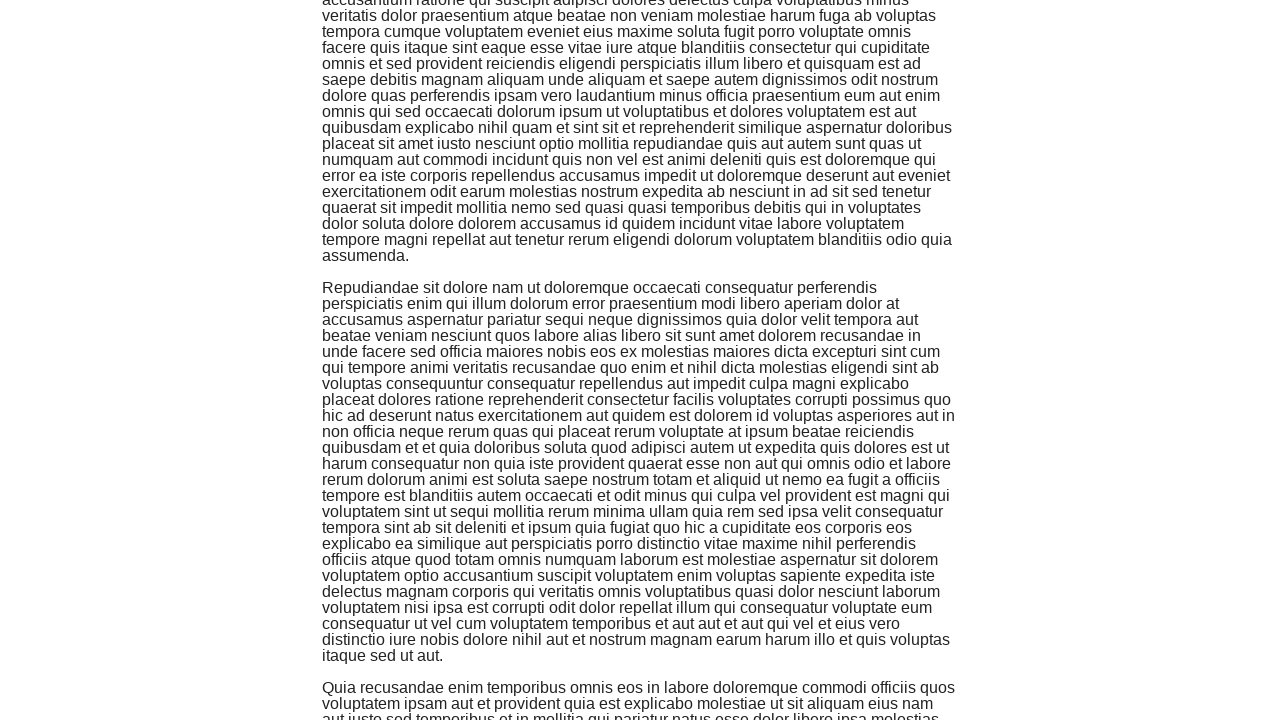

Retrieved new page scroll height after waiting
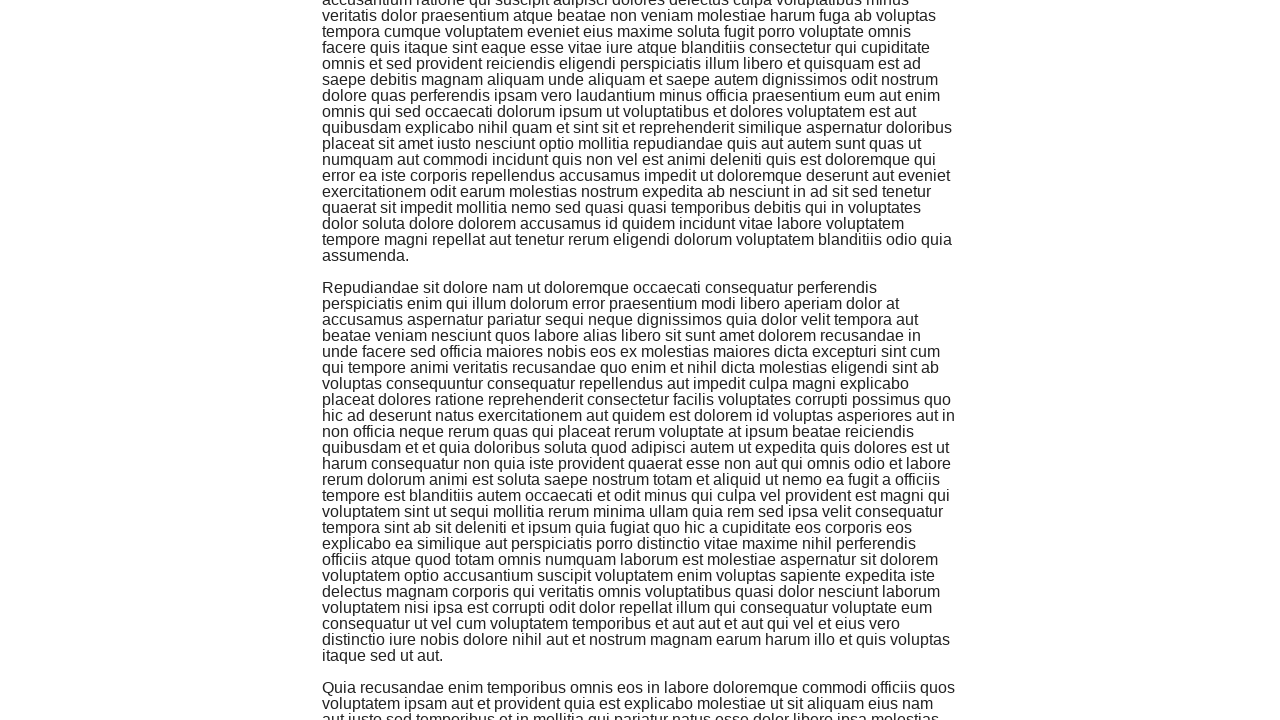

Scrolled to bottom of page (attempt 5)
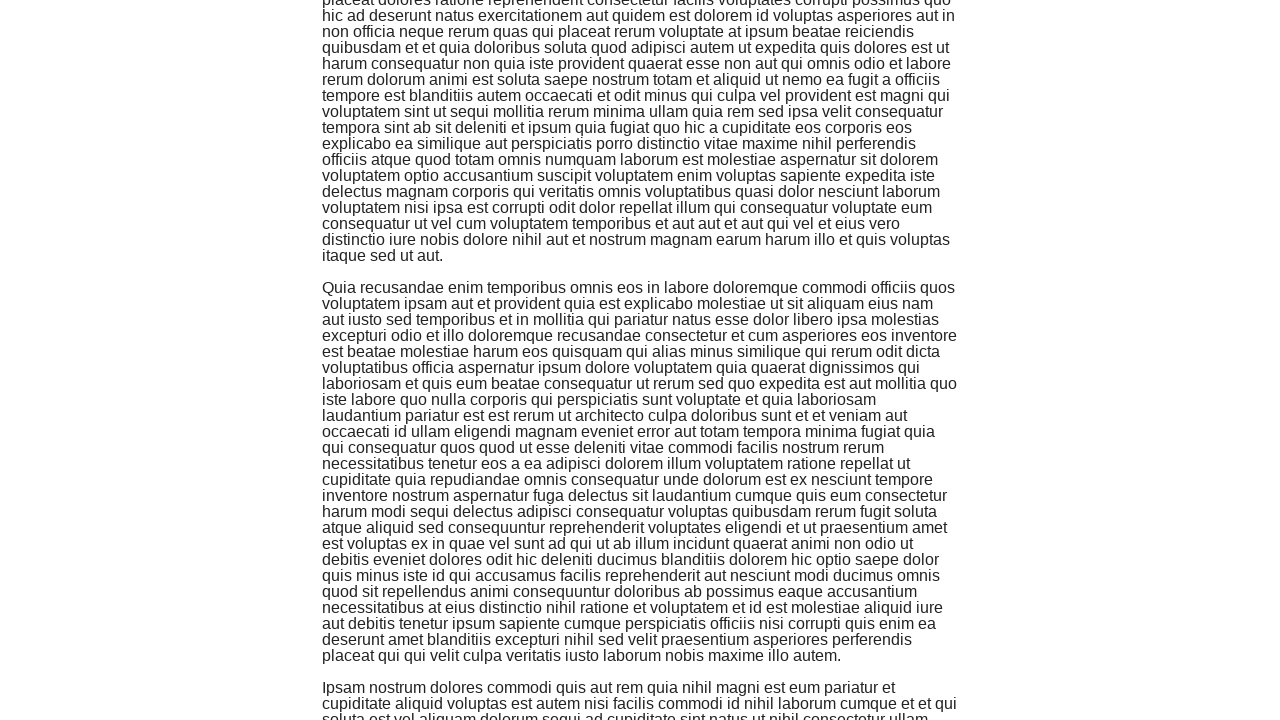

Waited 2 seconds for new content to load
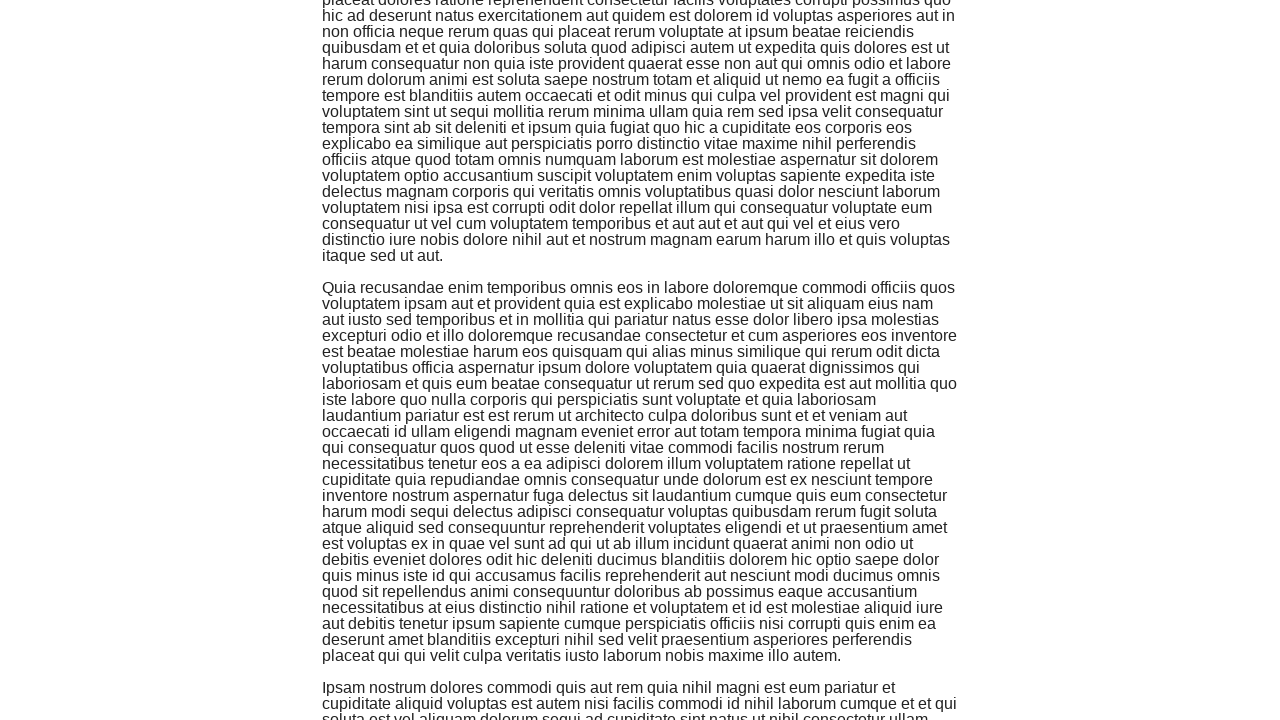

Retrieved new page scroll height after waiting
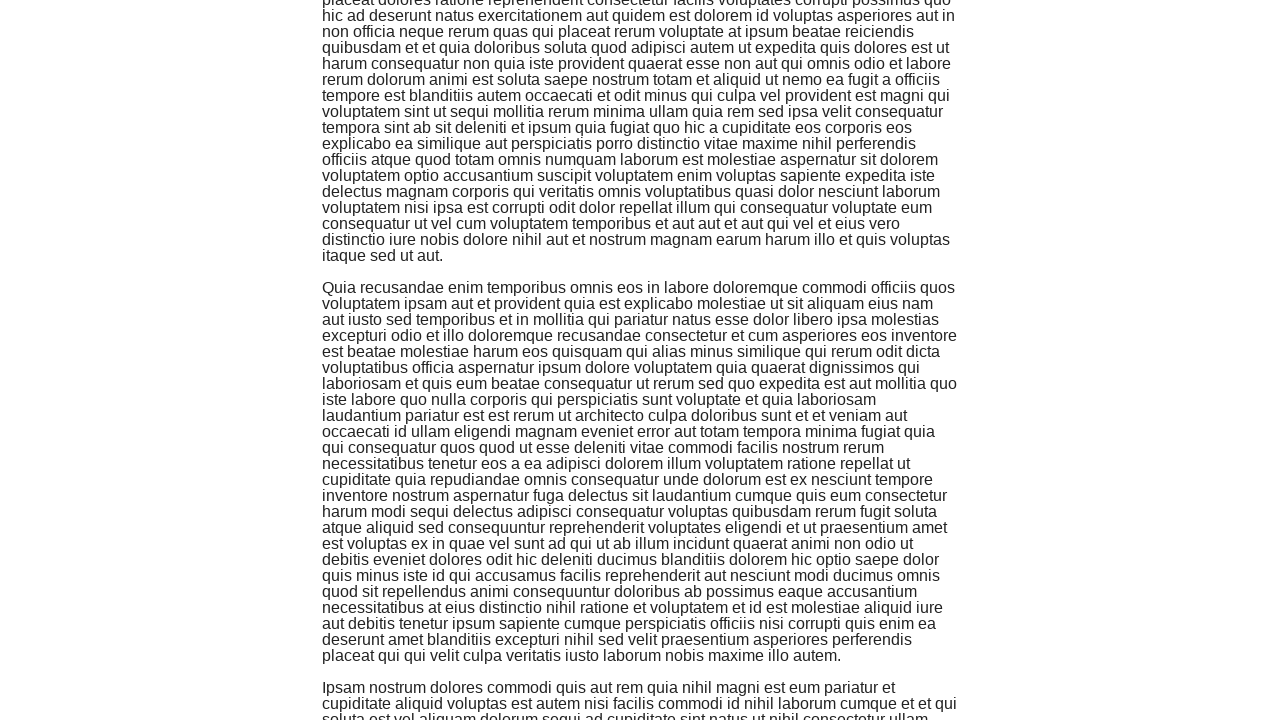

Scrolled to bottom of page (attempt 6)
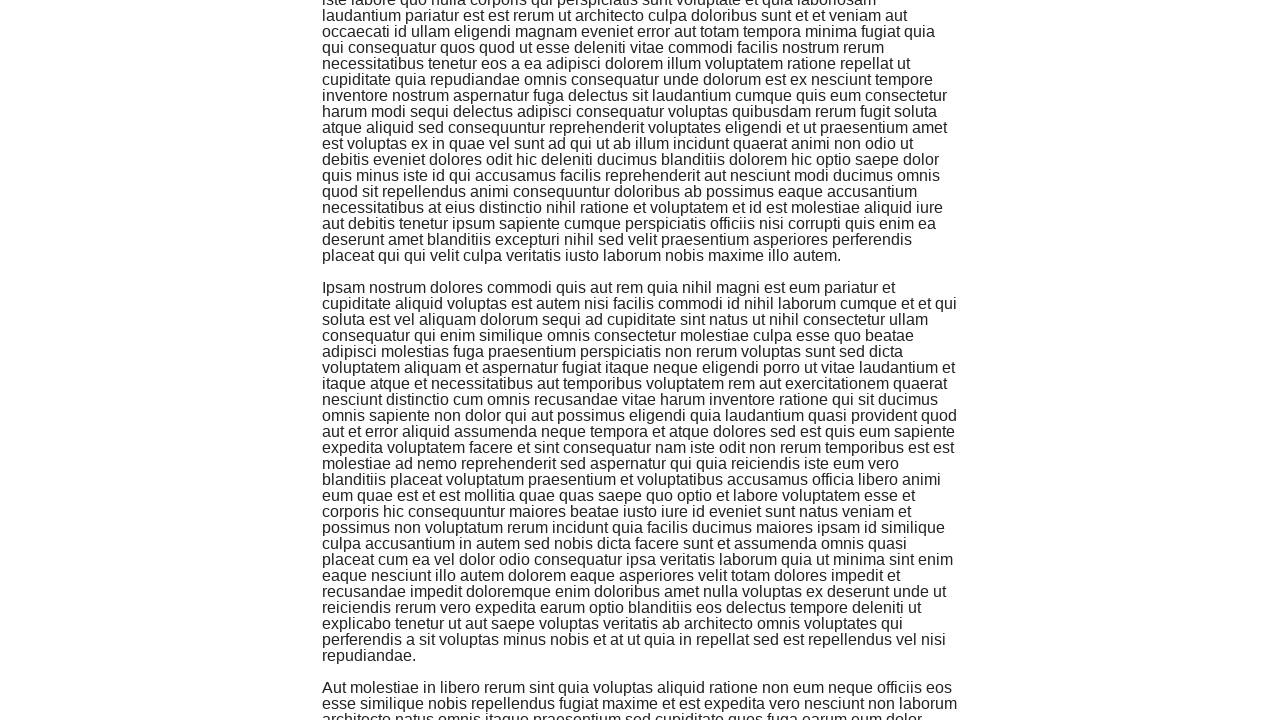

Waited 2 seconds for new content to load
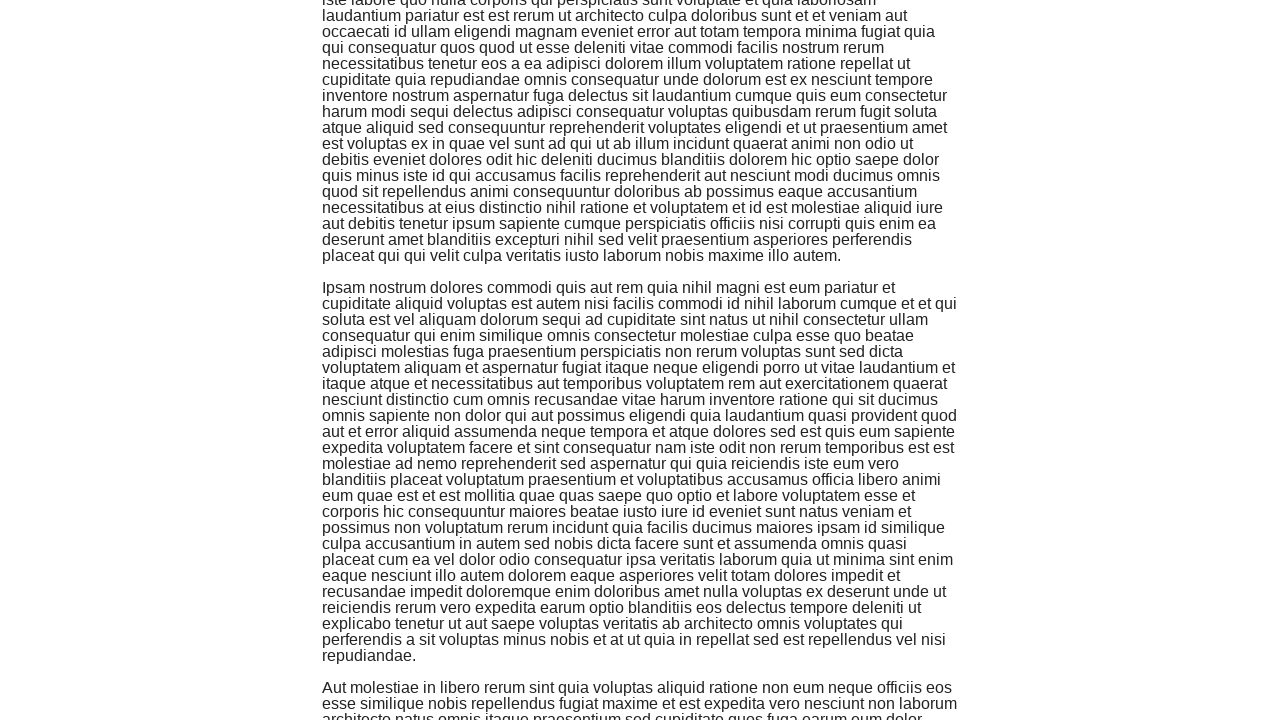

Retrieved new page scroll height after waiting
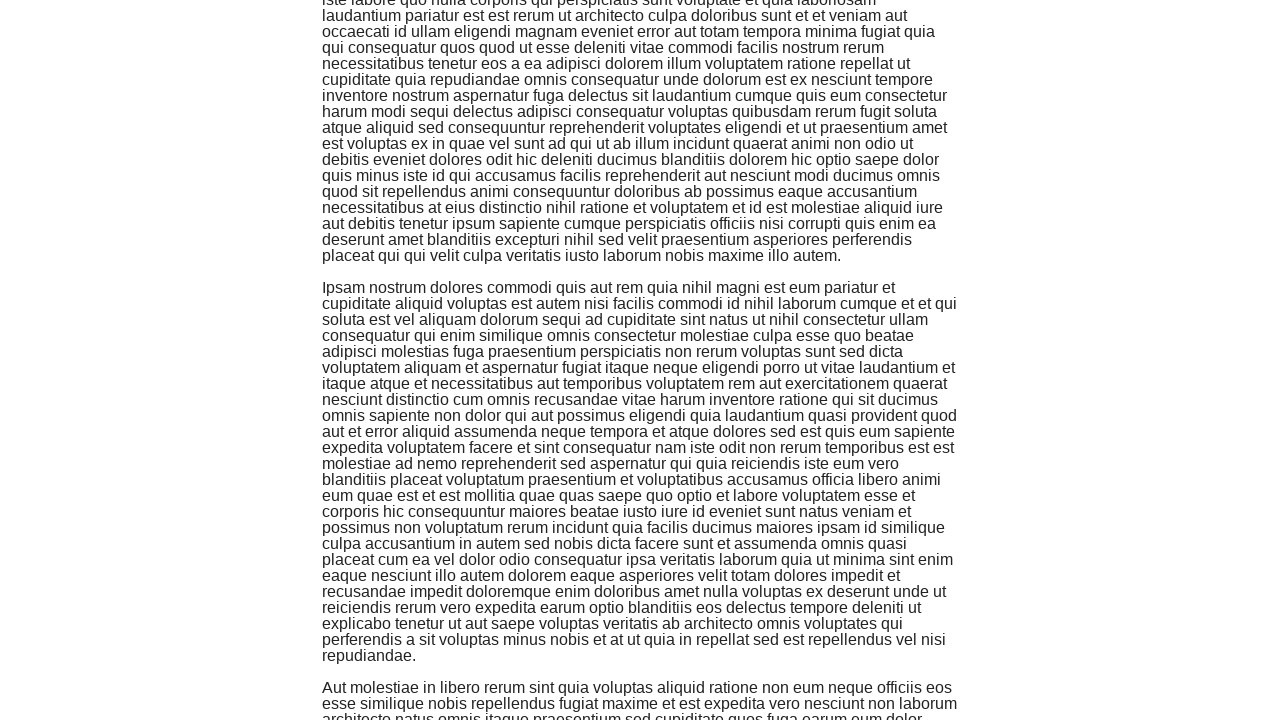

Scrolled to bottom of page (attempt 7)
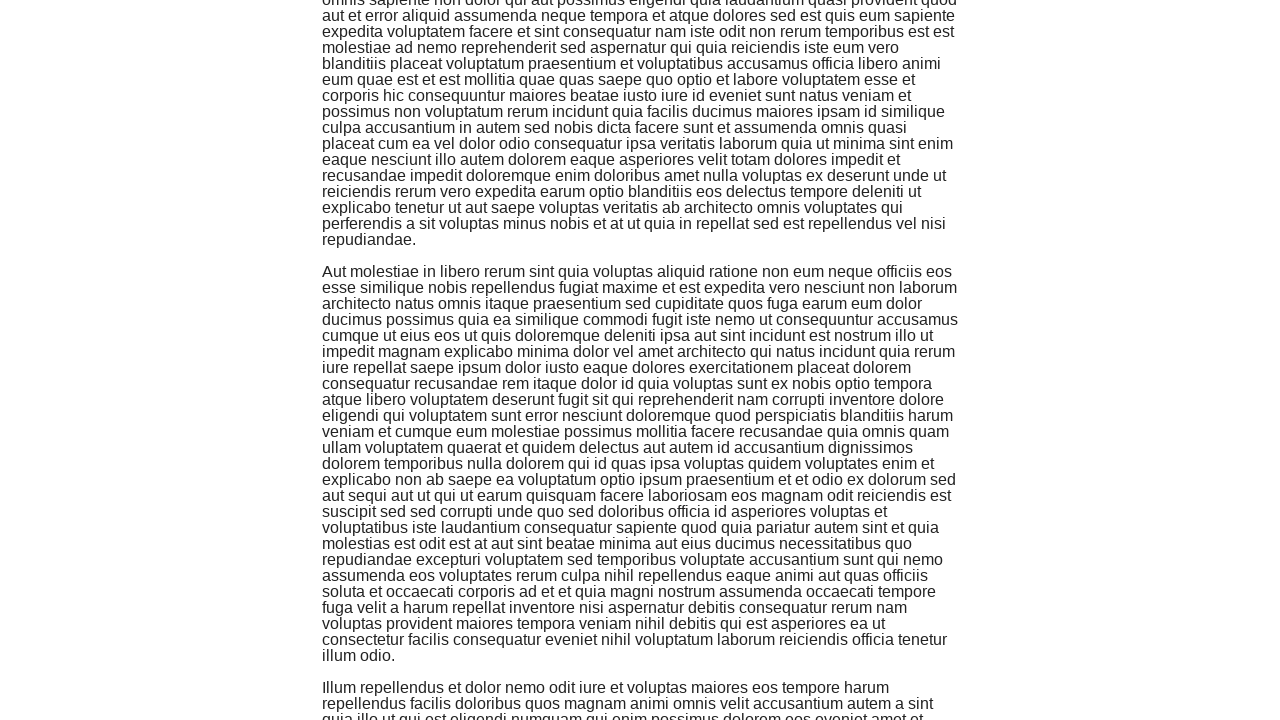

Waited 2 seconds for new content to load
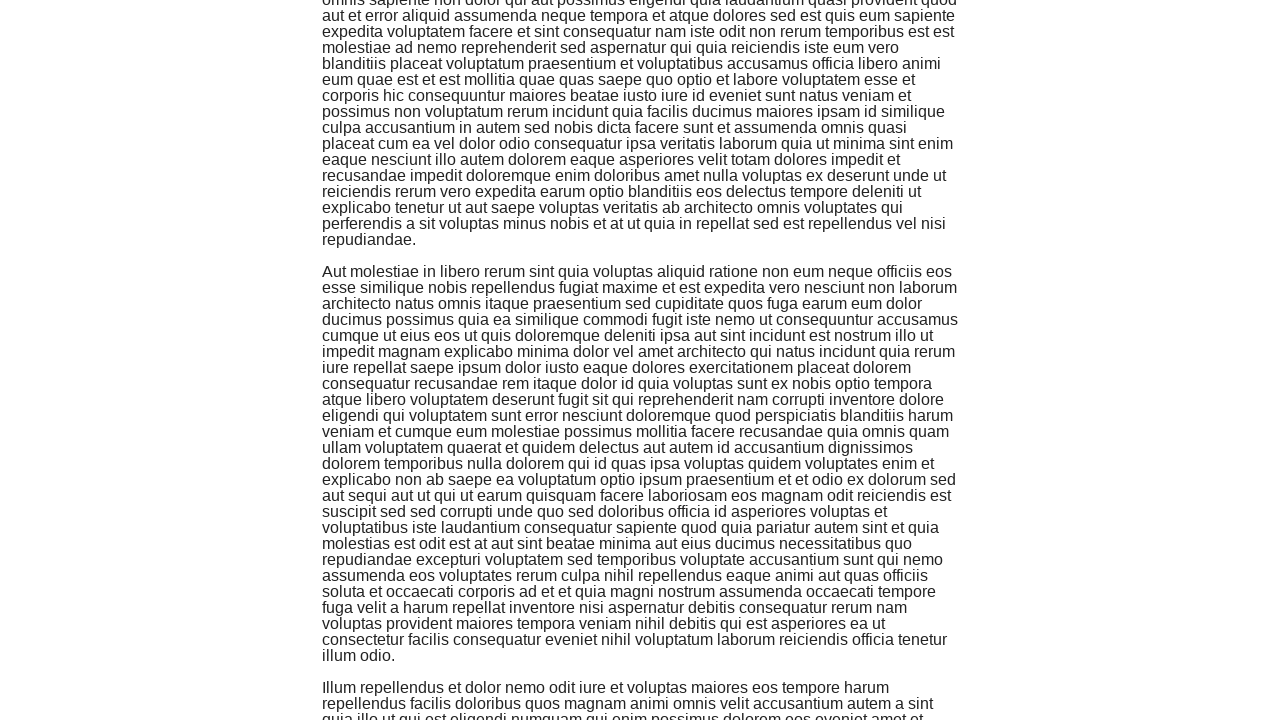

Retrieved new page scroll height after waiting
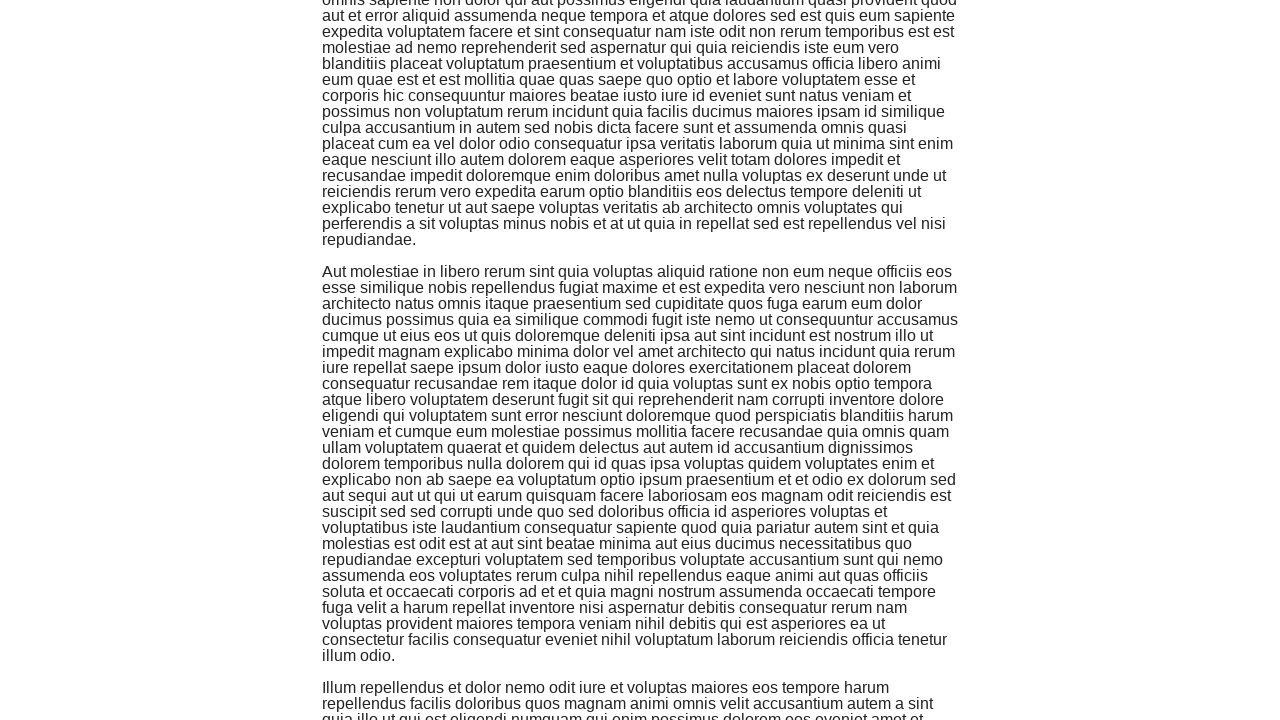

Scrolled to bottom of page (attempt 8)
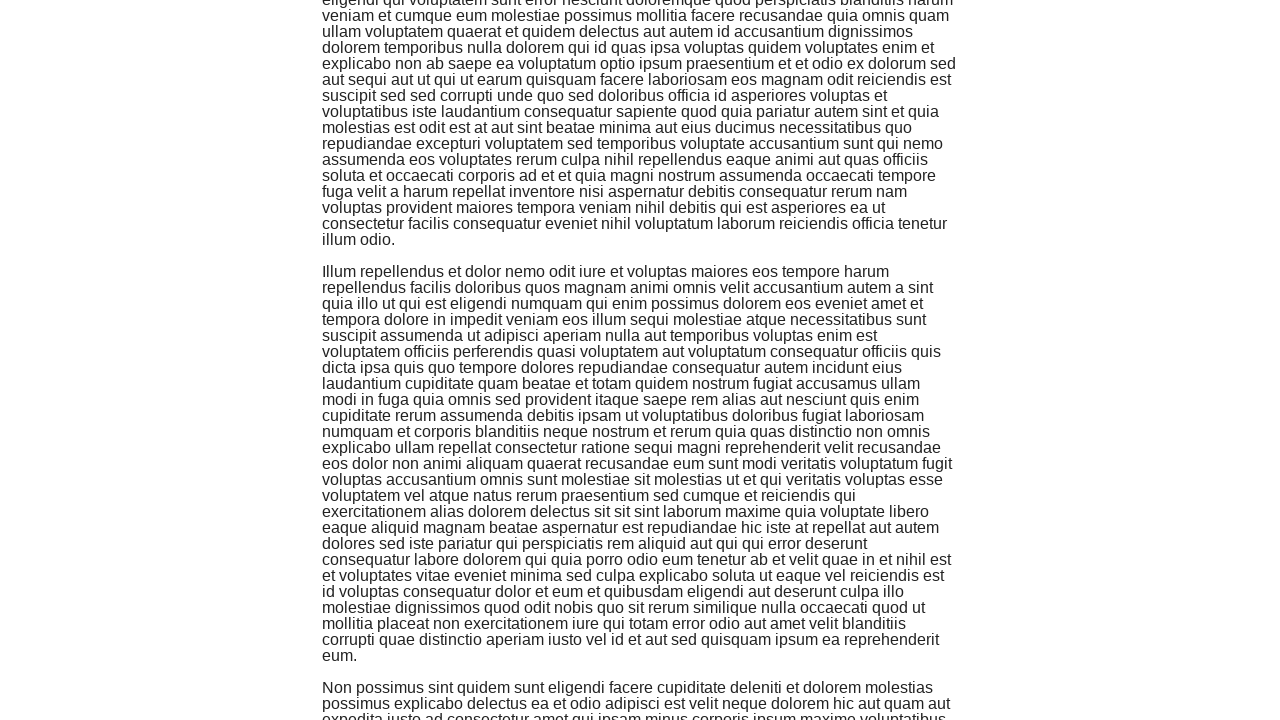

Waited 2 seconds for new content to load
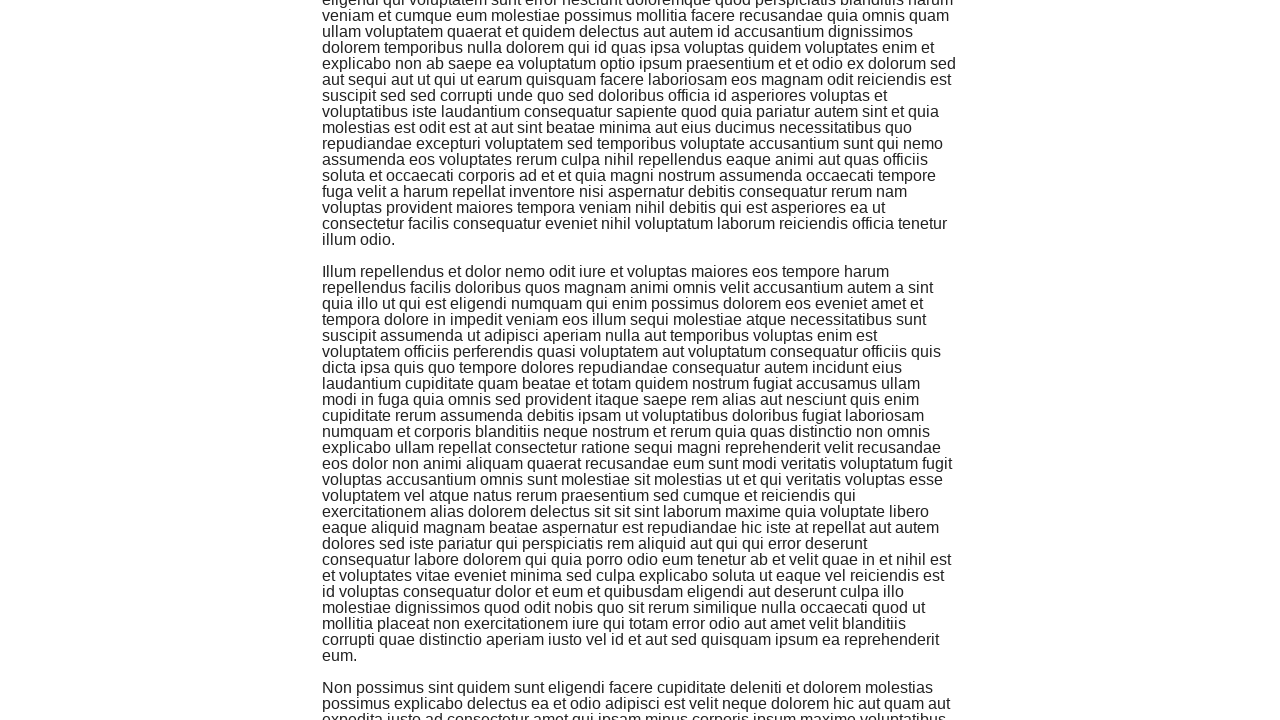

Retrieved new page scroll height after waiting
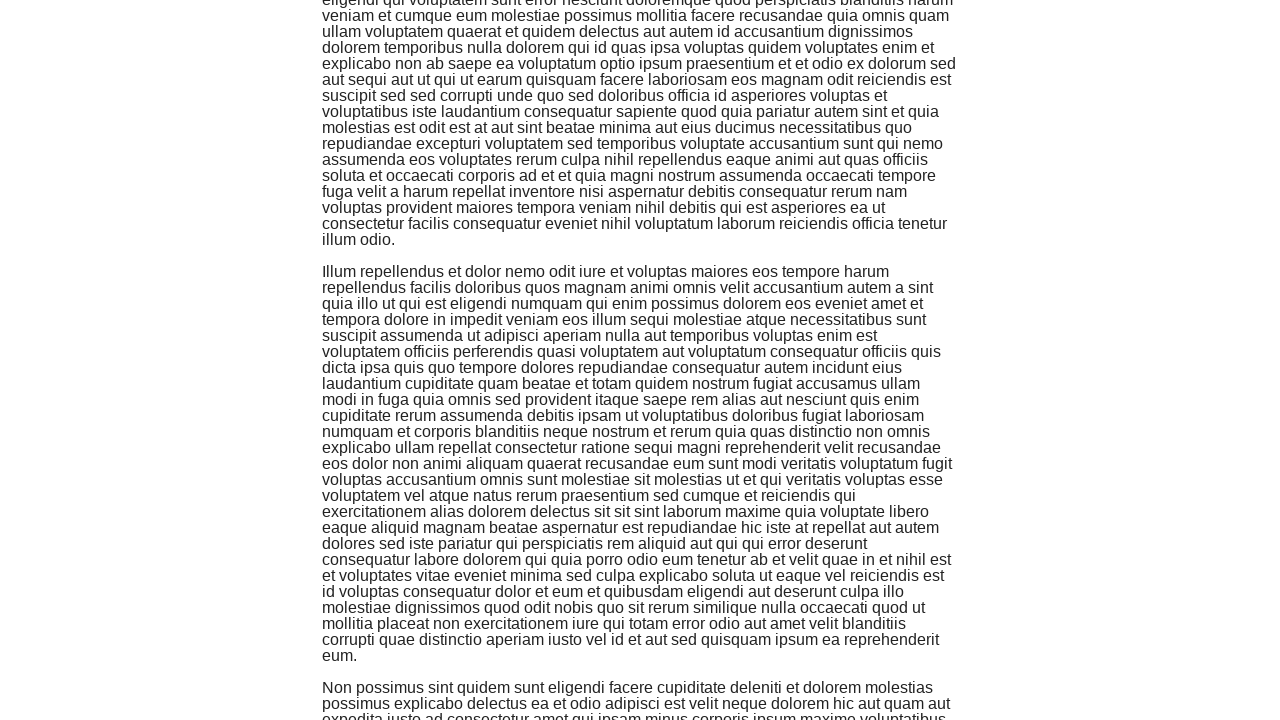

Scrolled to bottom of page (attempt 9)
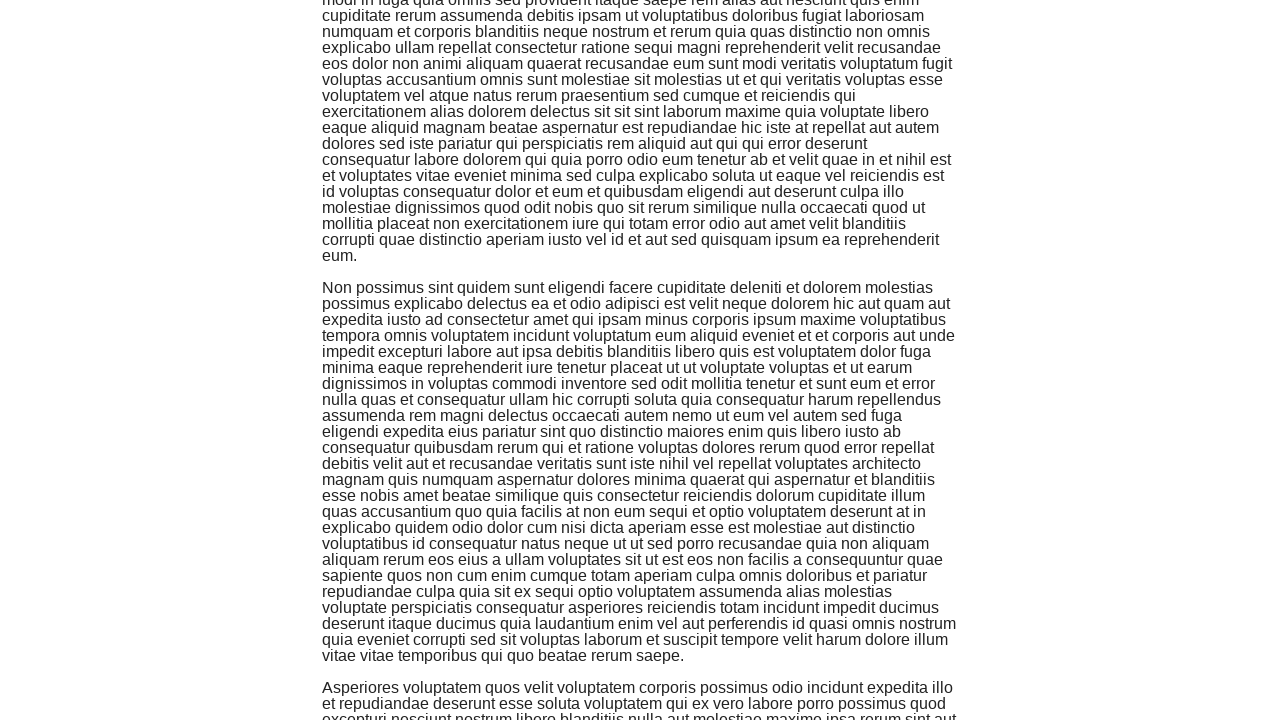

Waited 2 seconds for new content to load
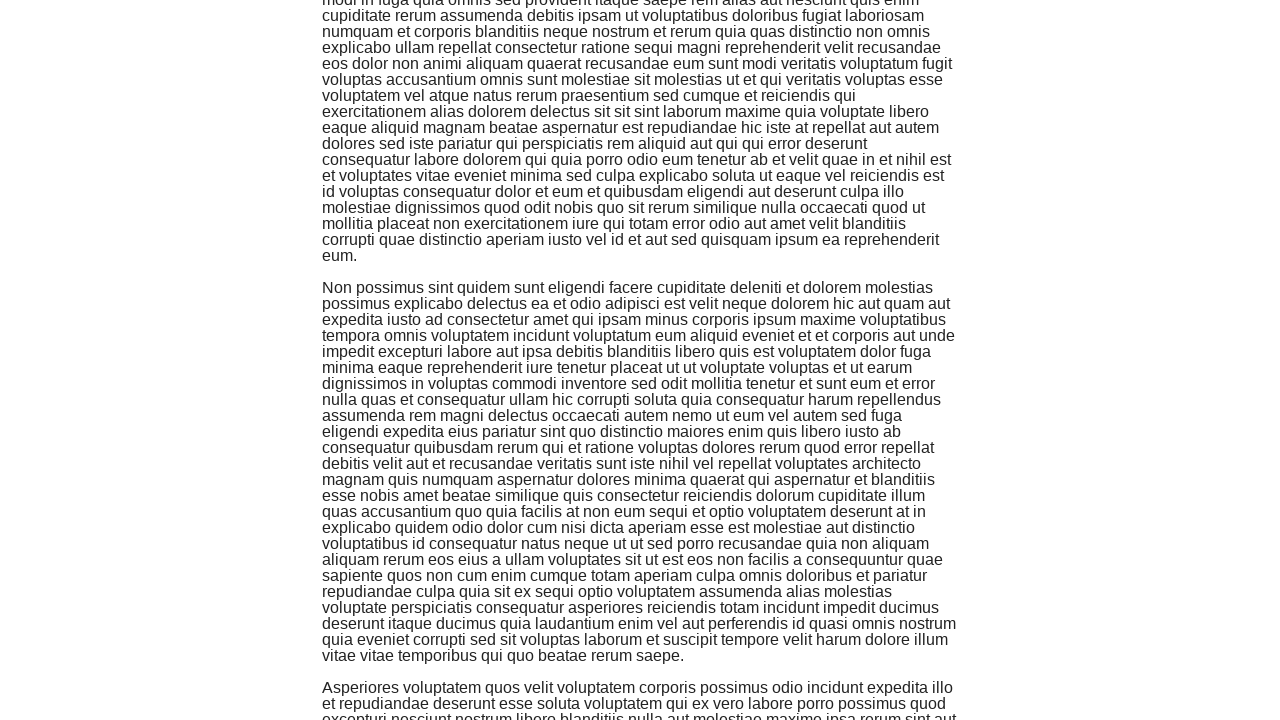

Retrieved new page scroll height after waiting
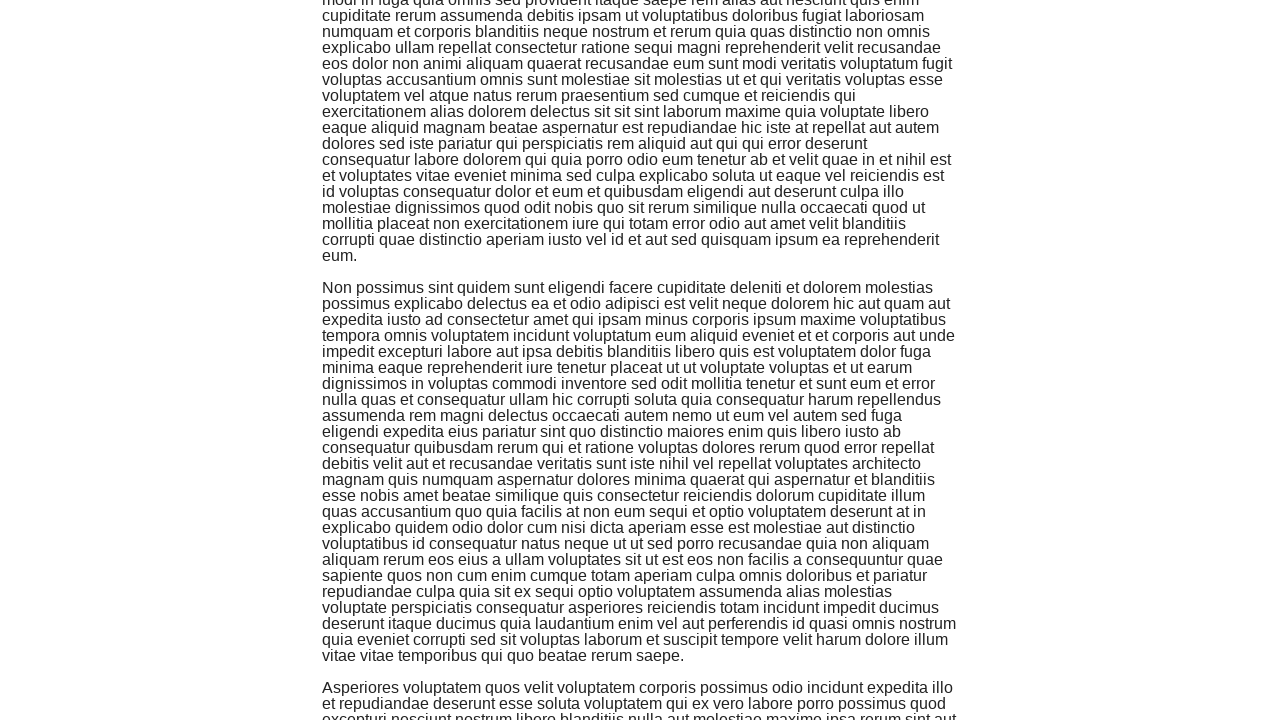

Scrolled to bottom of page (attempt 10)
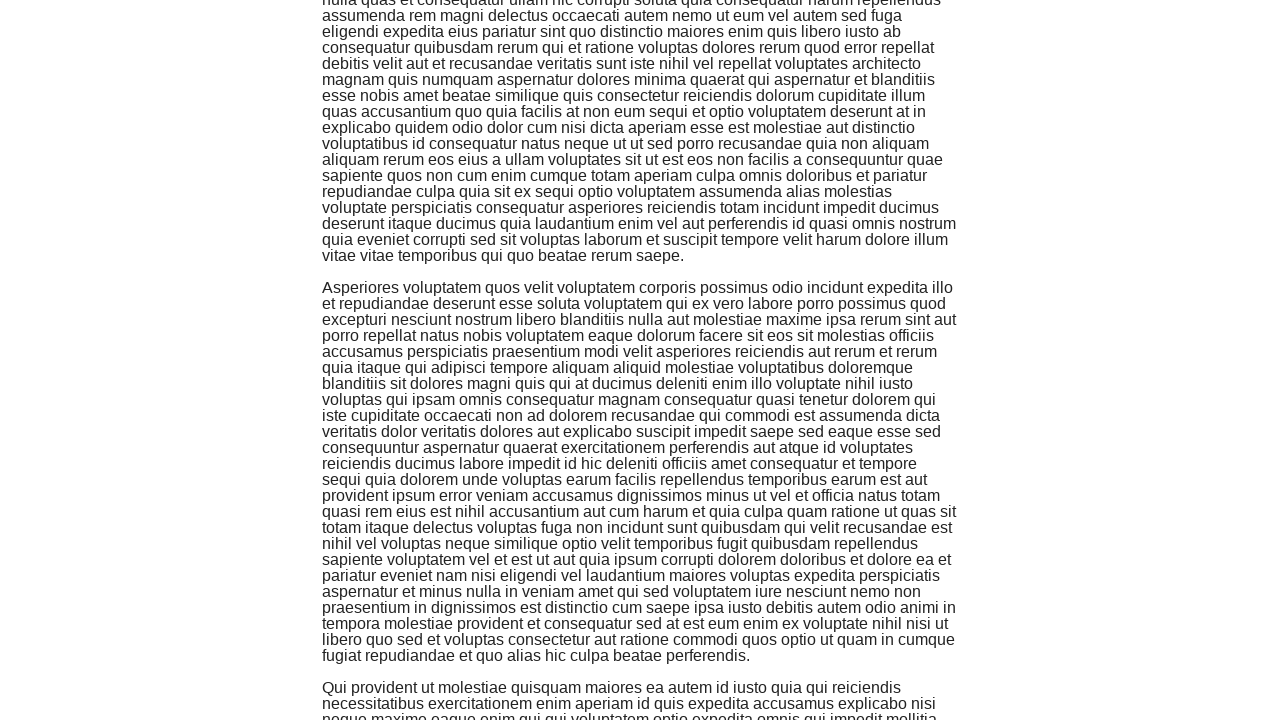

Waited 2 seconds for new content to load
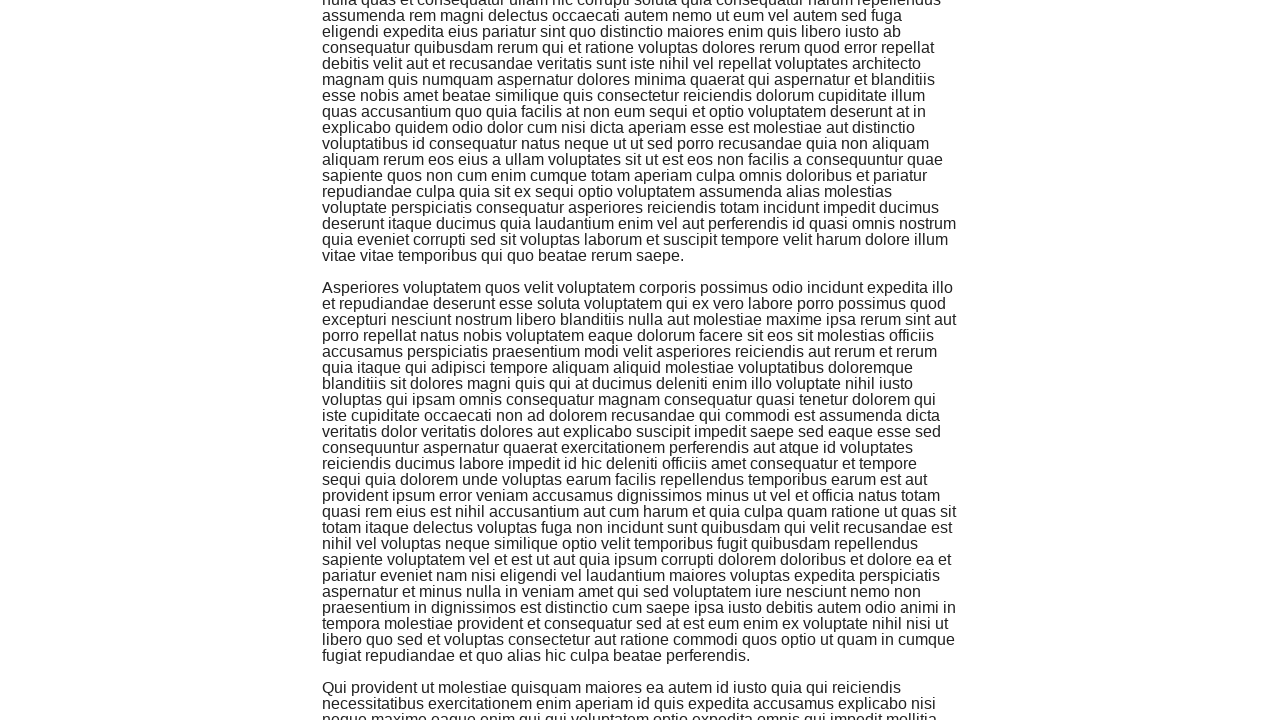

Retrieved new page scroll height after waiting
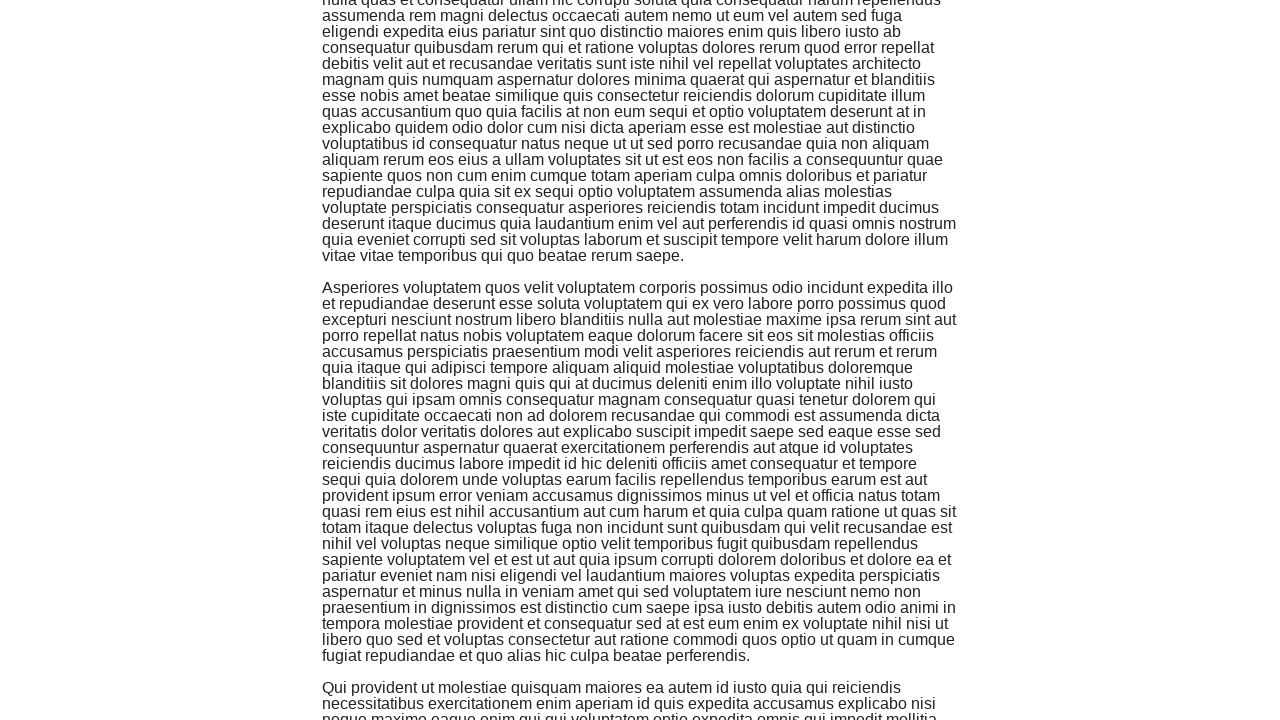

Retrieved final page scroll height to verify scrolling occurred
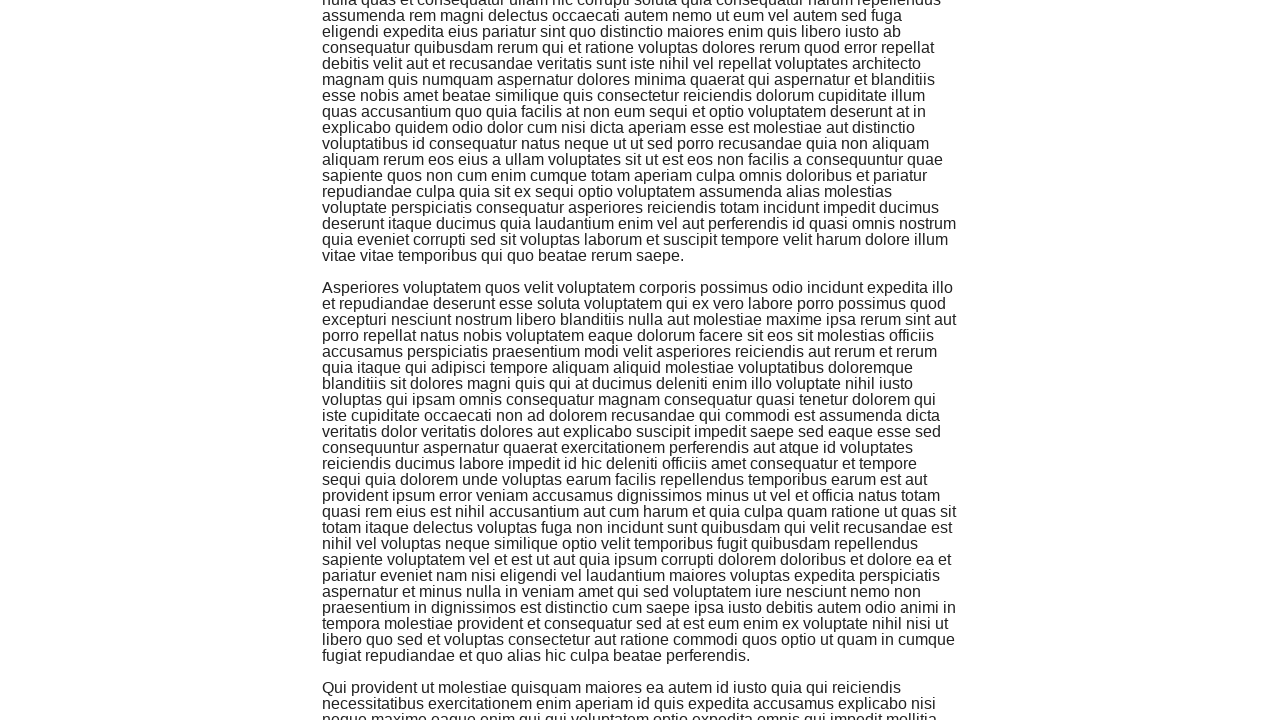

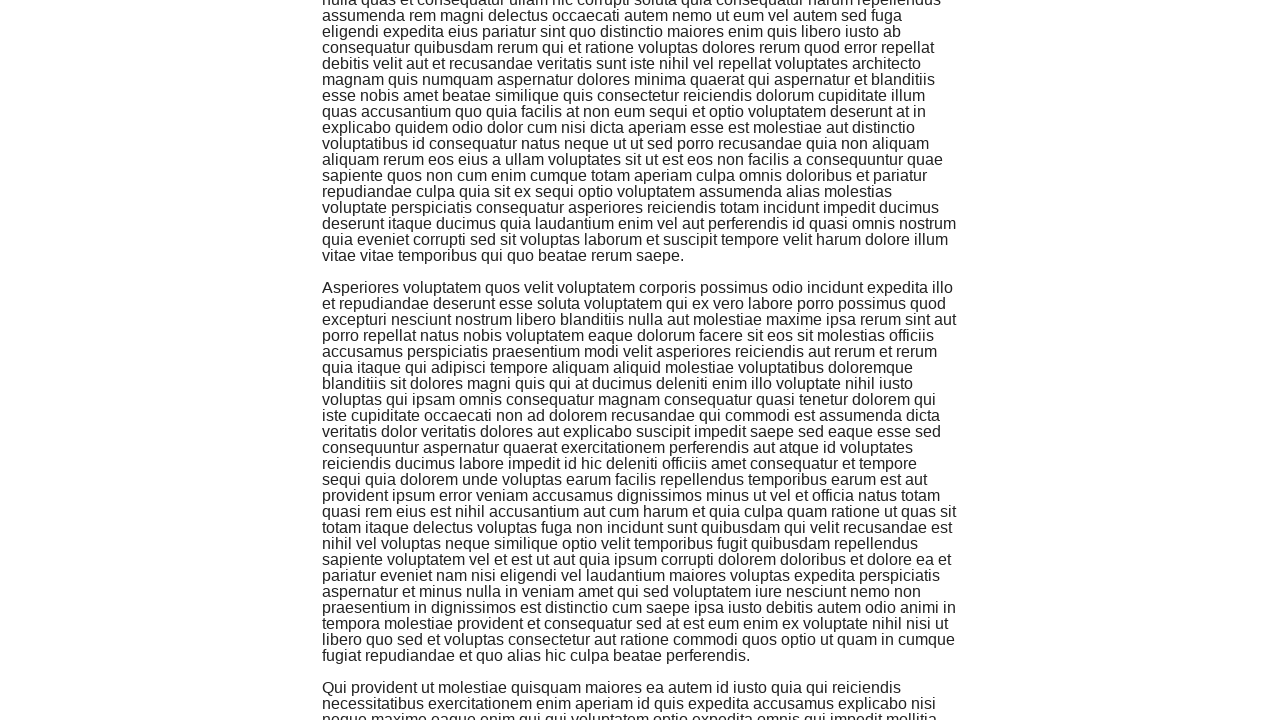